Tests number input field functionality by entering a value, clearing the field, and entering a different value

Starting URL: http://the-internet.herokuapp.com/inputs

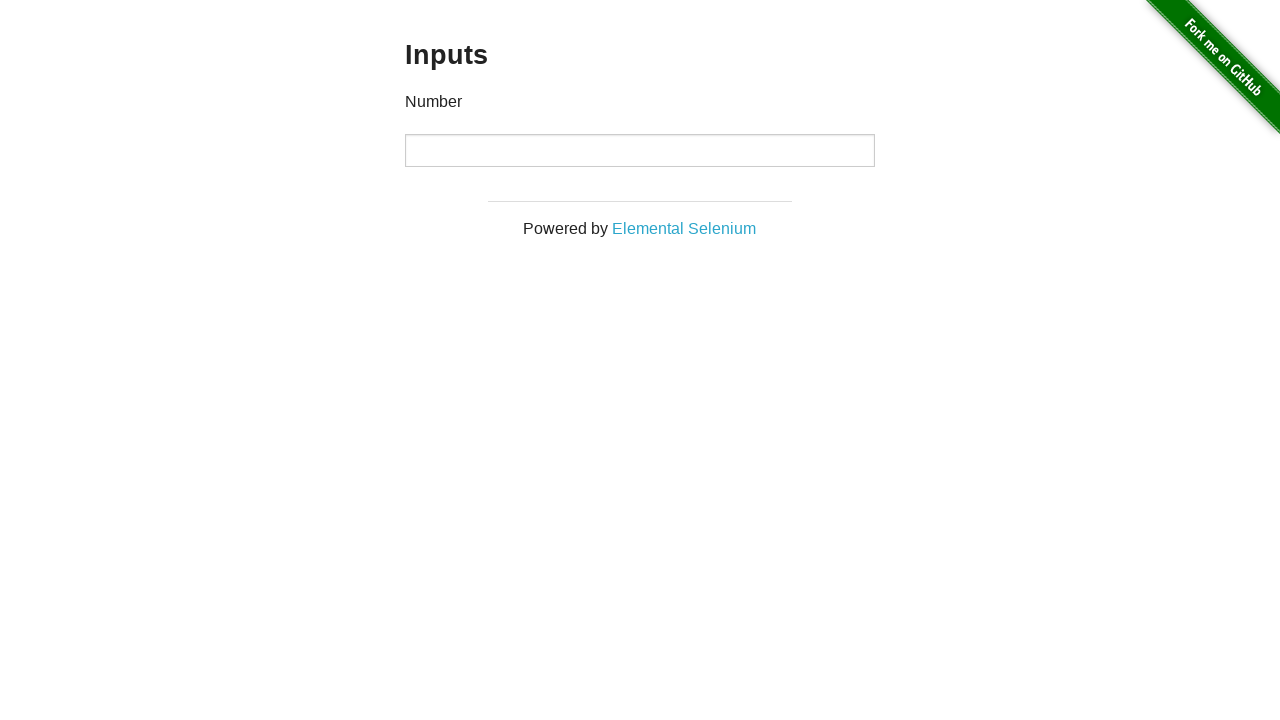

Entered 1000 into the number input field on input[type='number']
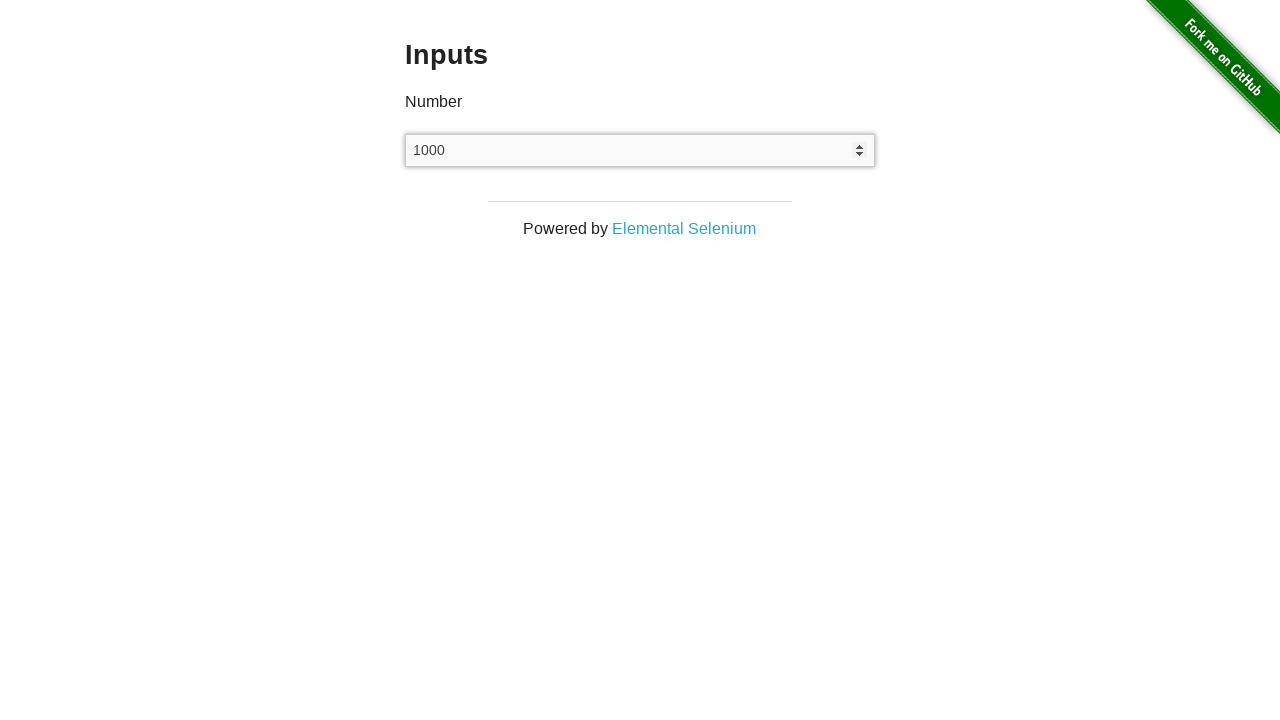

Cleared the number input field on input[type='number']
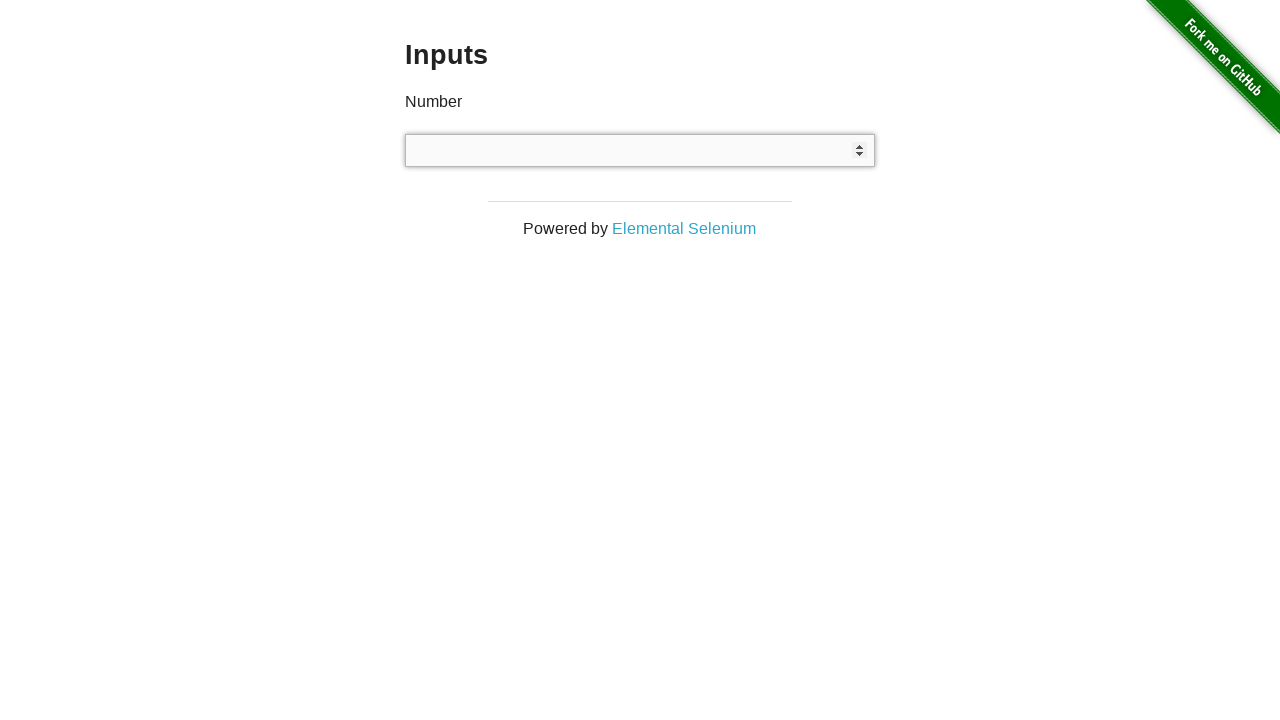

Entered 999 into the number input field on input[type='number']
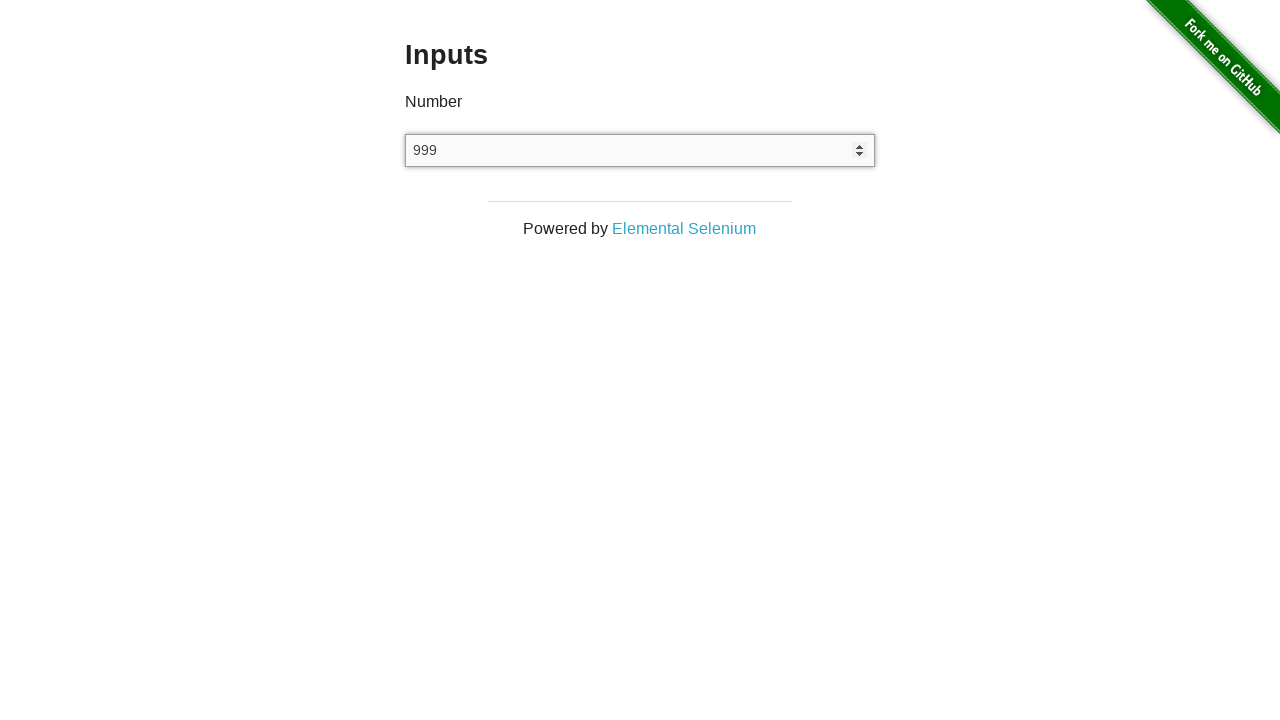

Verified the number input field is present
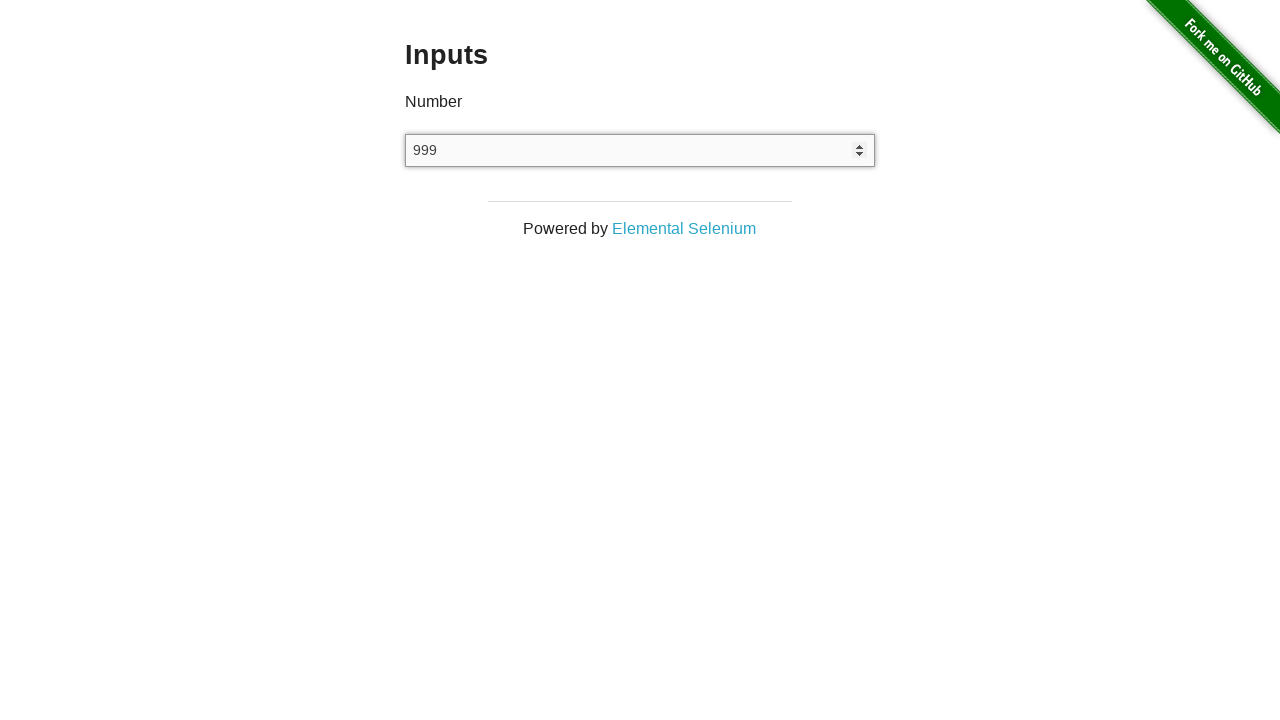

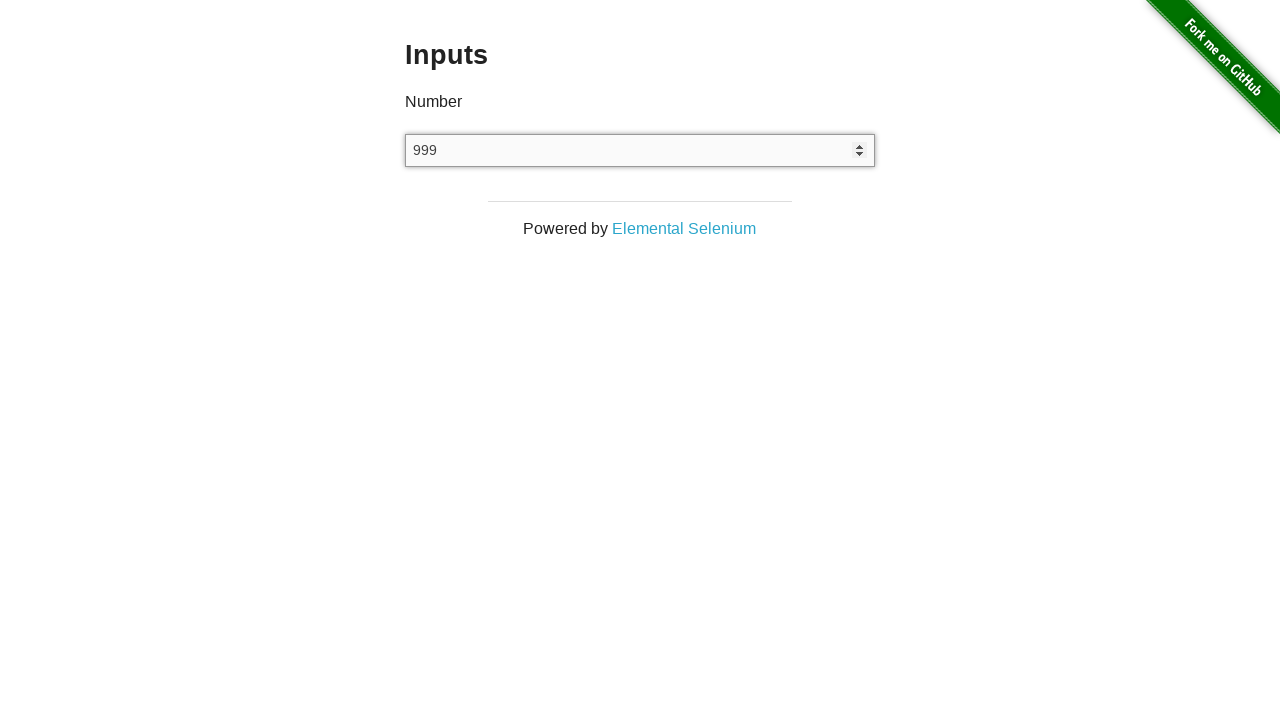